Tests a web form by filling in text input, password, dropdown selection, date picker, and submitting the form, then verifies the success message on the target page.

Starting URL: https://www.selenium.dev/selenium/web/web-form.html

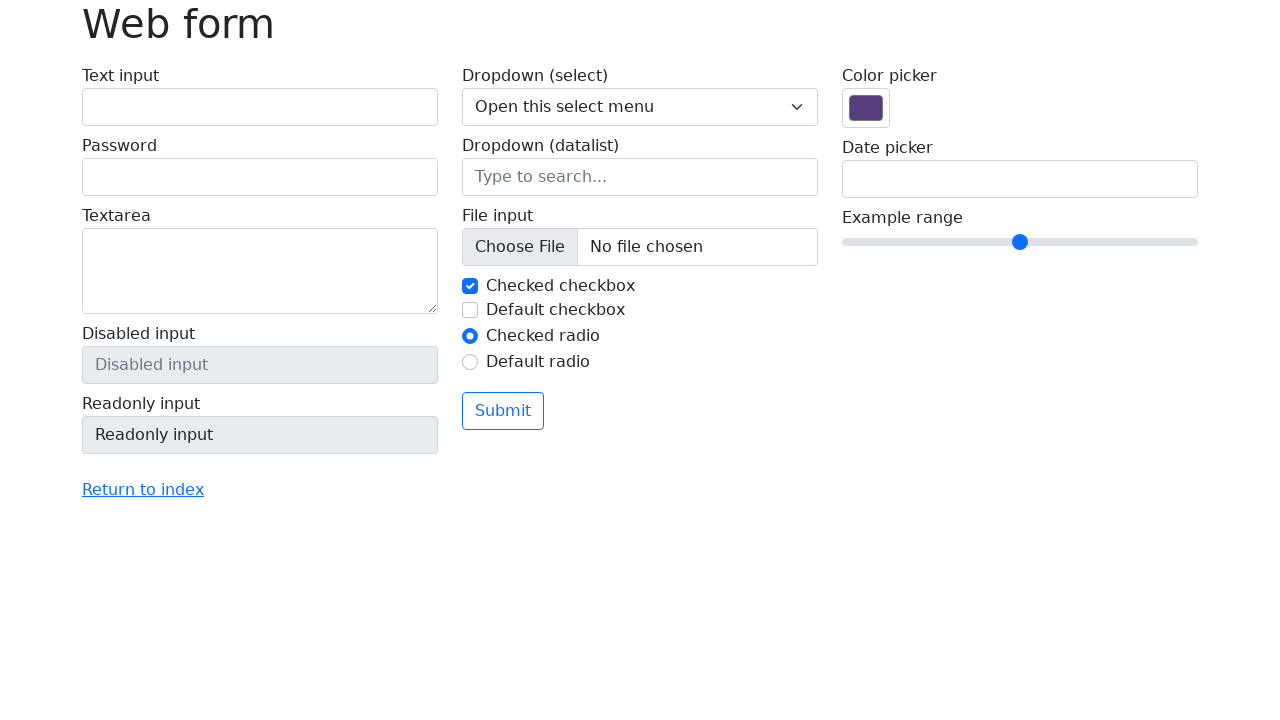

Verified page title is 'Web form'
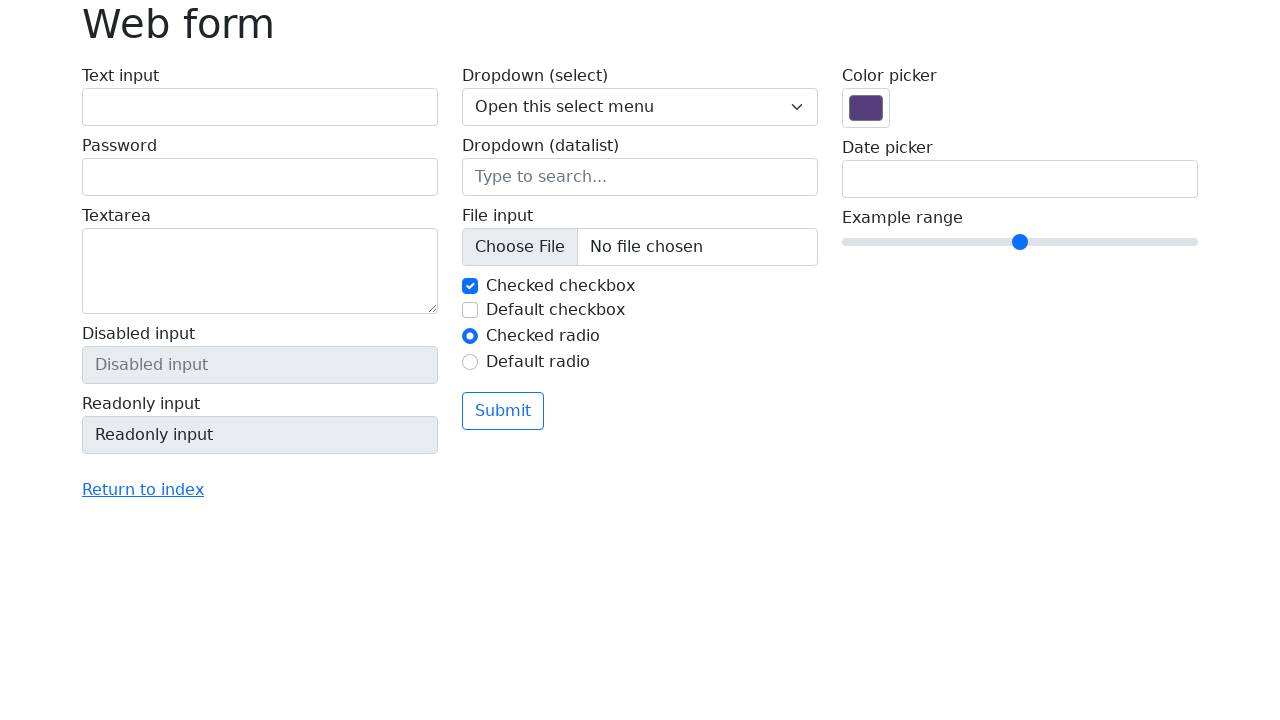

Filled text input field with 'Selenium' on #my-text-id
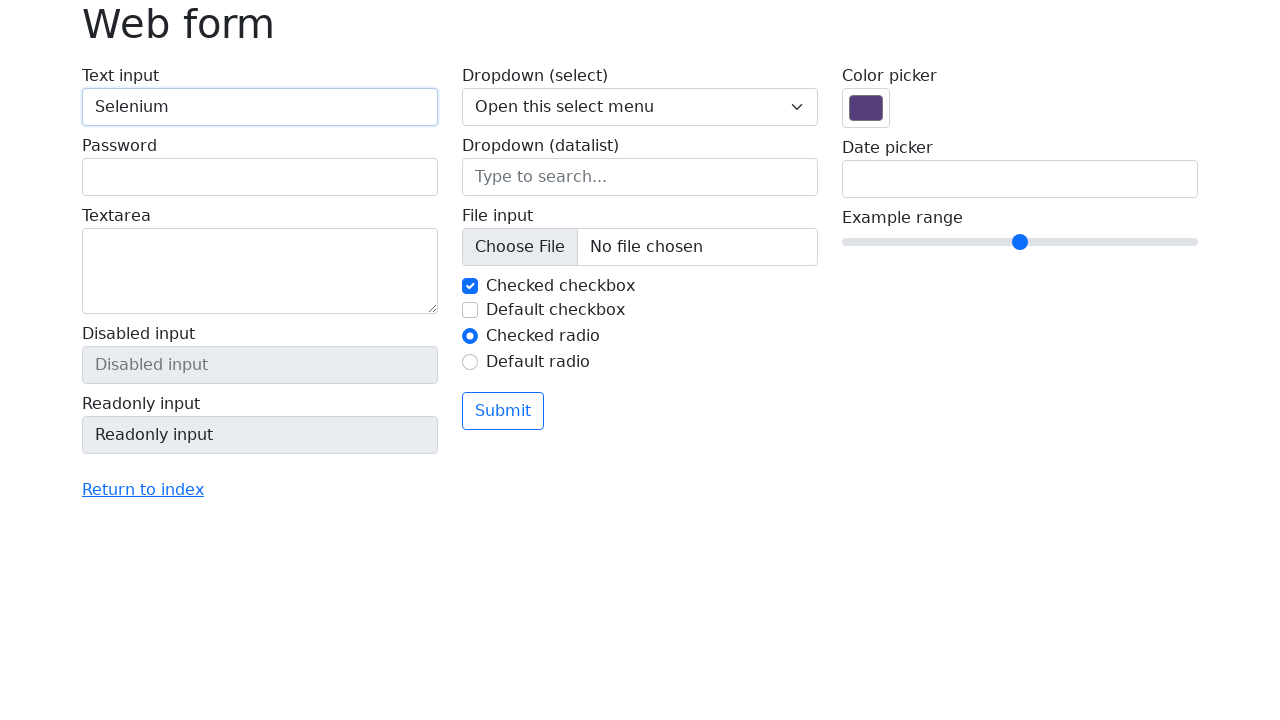

Filled password input field with 'Selenium' on input[name='my-password']
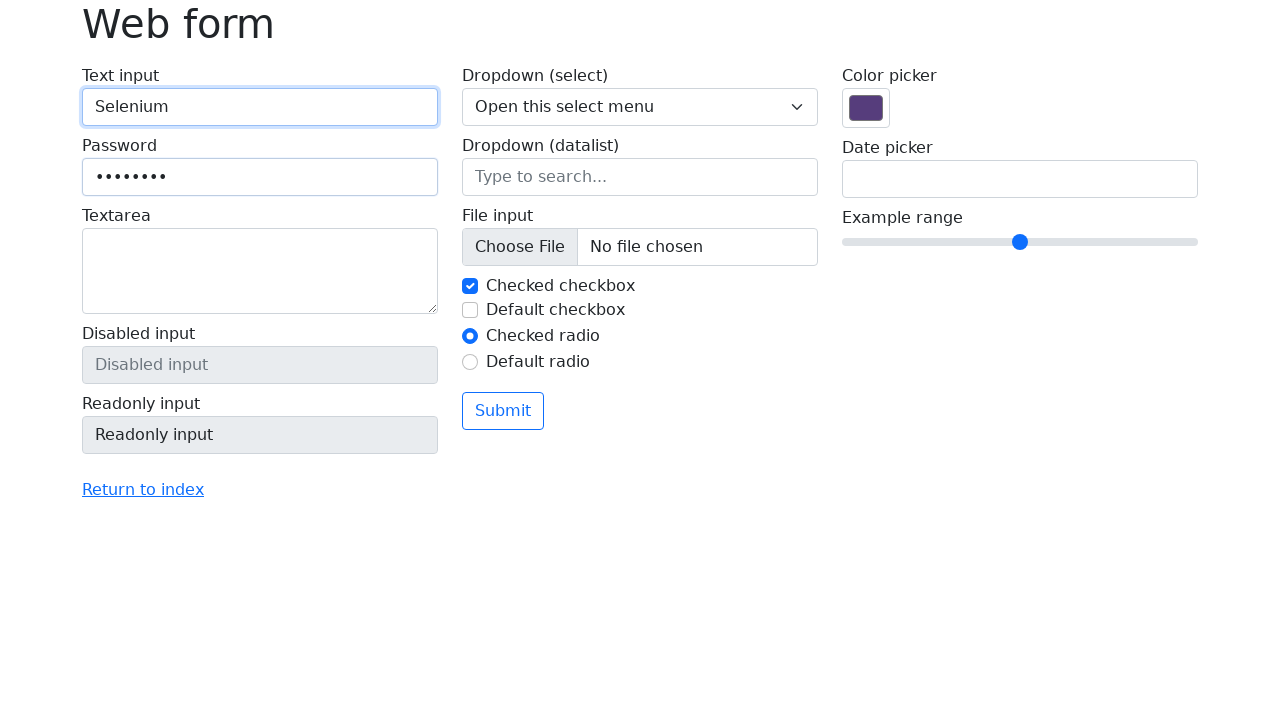

Selected 'Two' from dropdown menu on select[name='my-select']
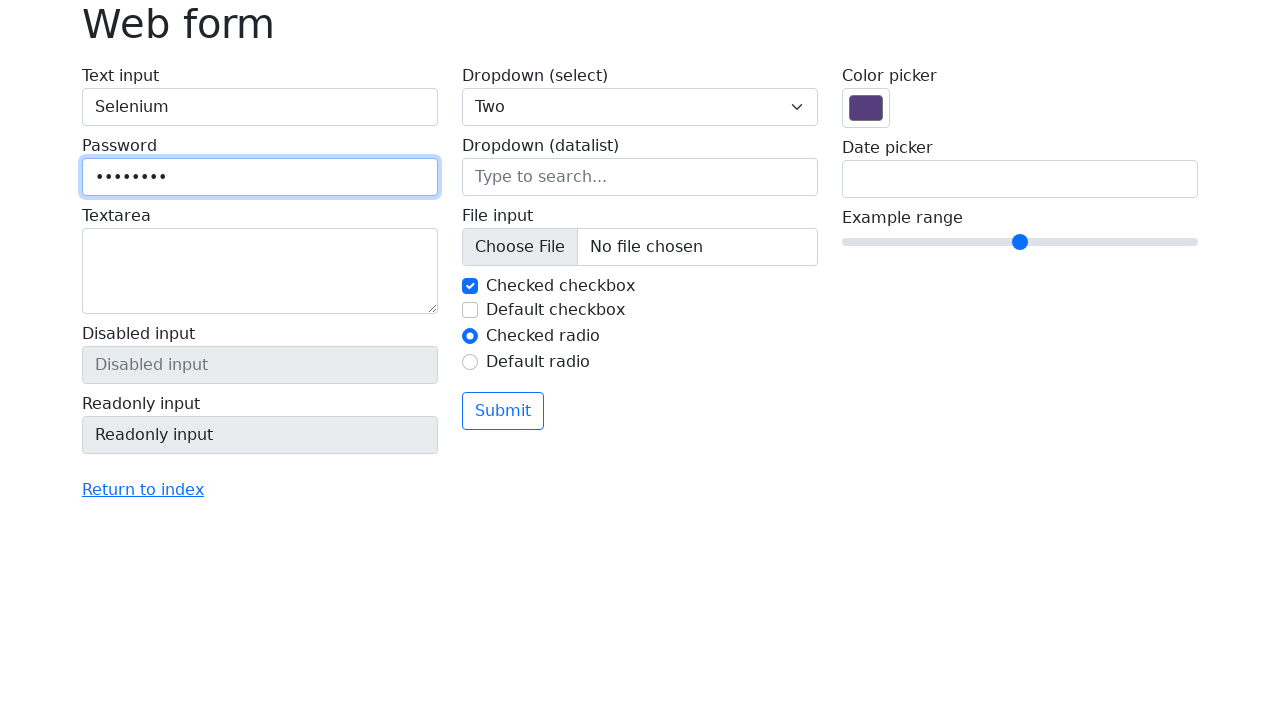

Filled date input field with '04/21/2023' on input[name='my-date']
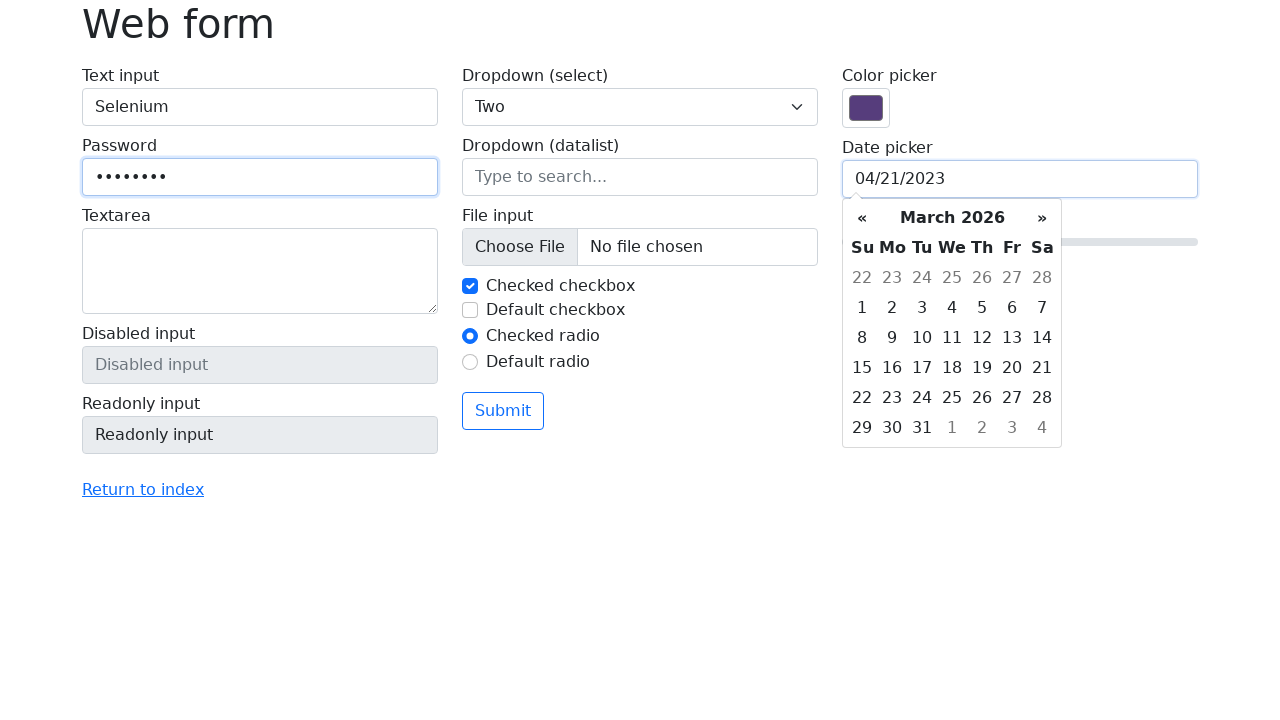

Clicked submit button to submit the form at (503, 411) on button[type='submit']
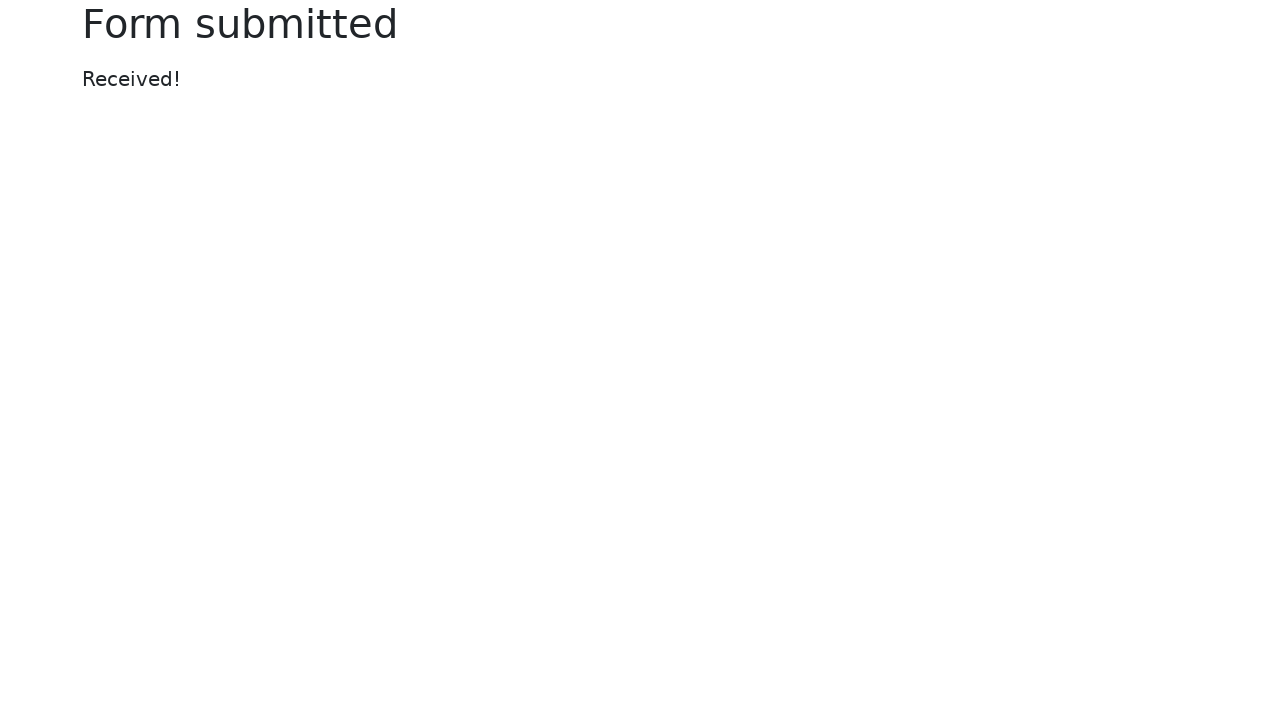

Target page loaded successfully
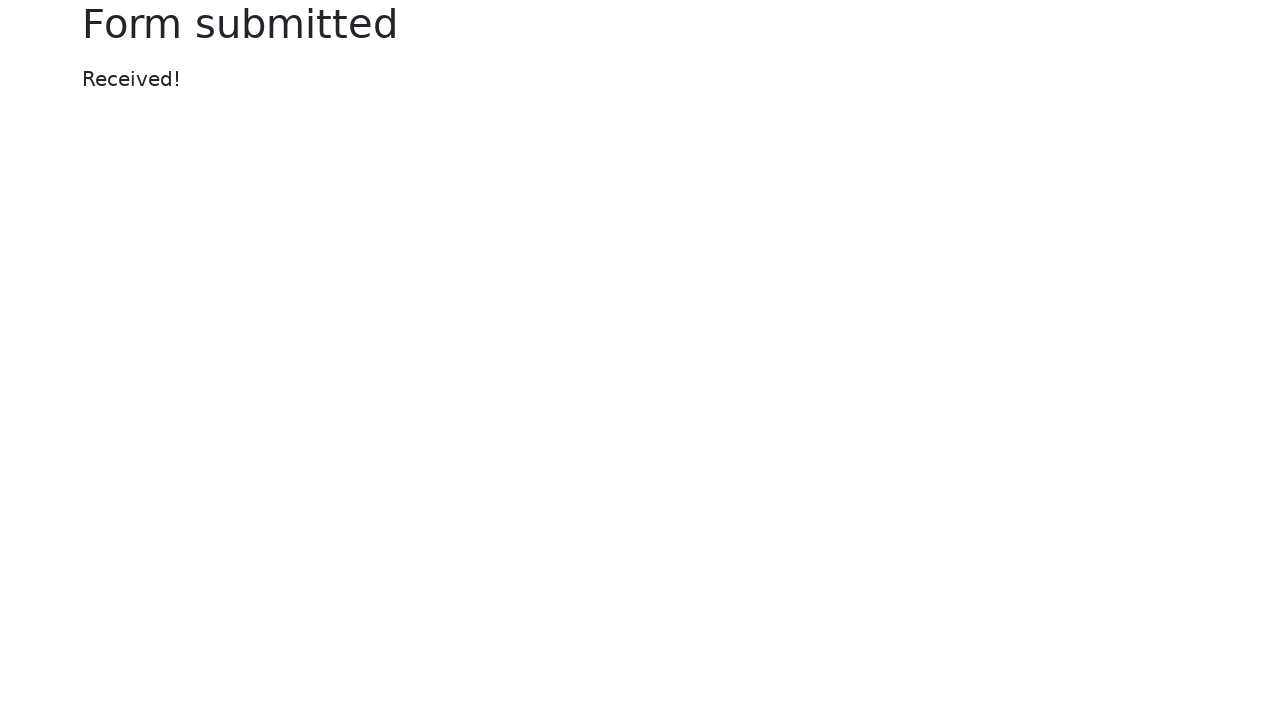

Retrieved success message from target page
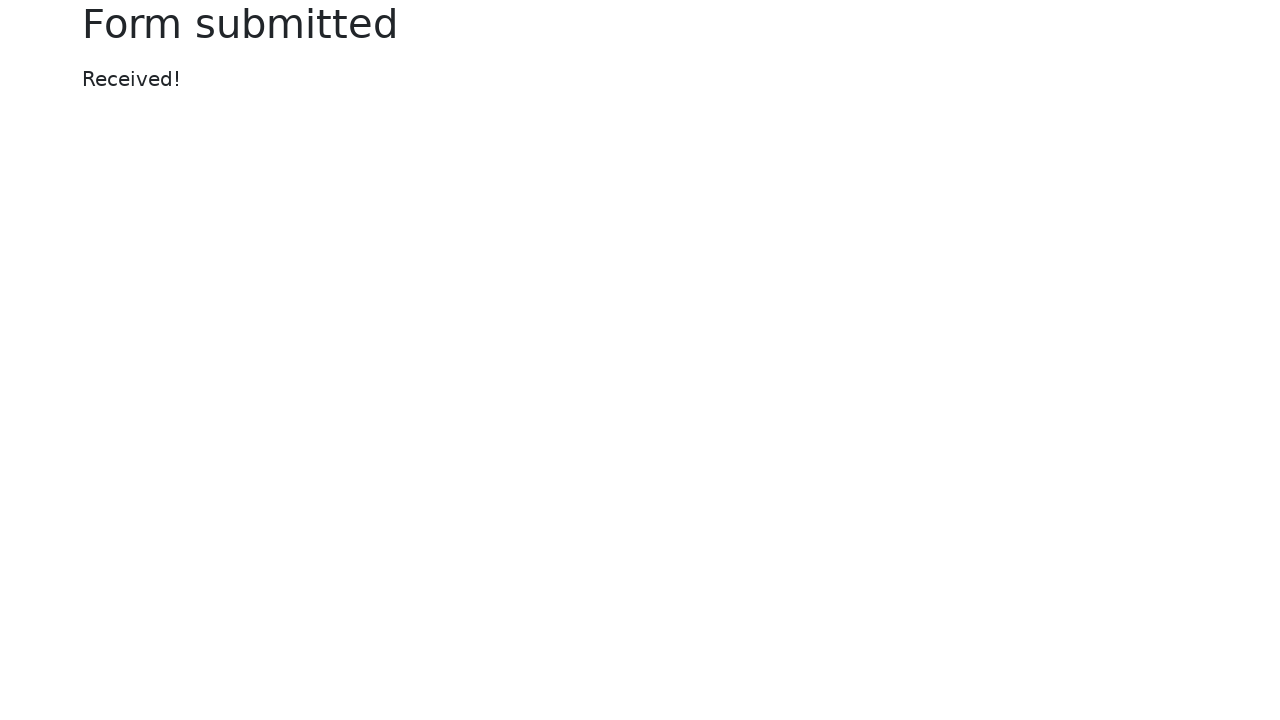

Verified success message equals 'Received!'
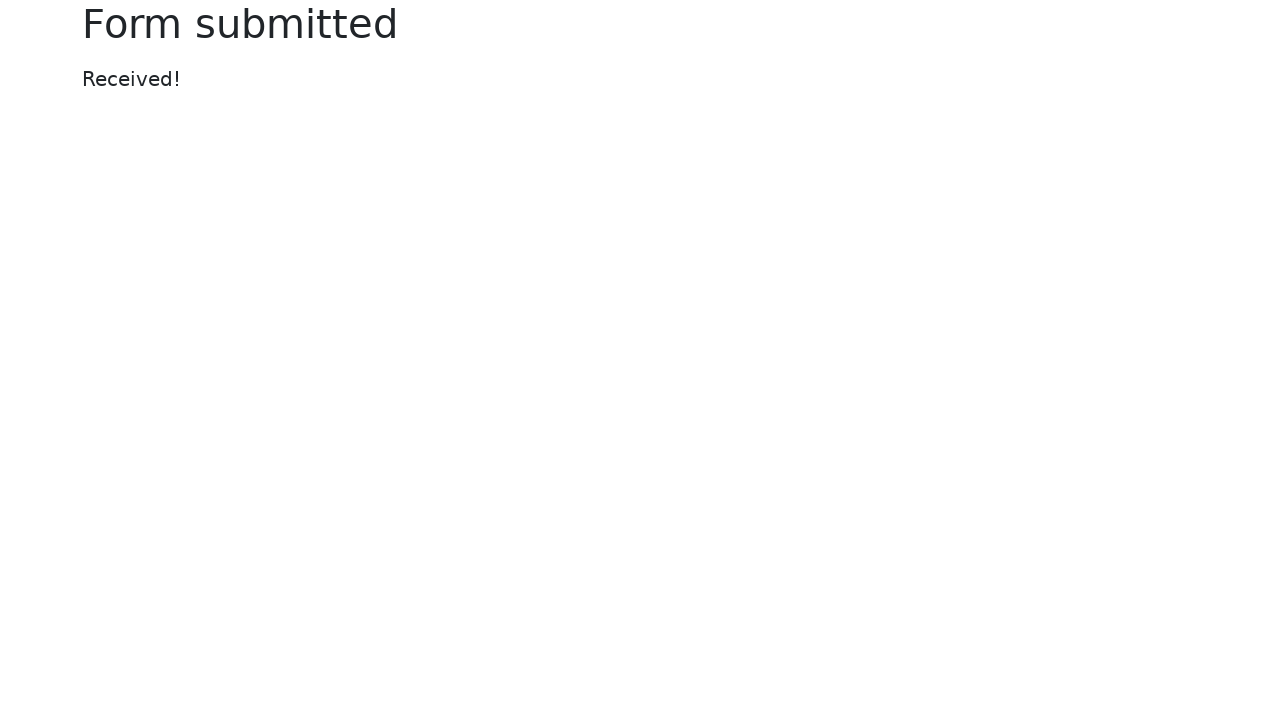

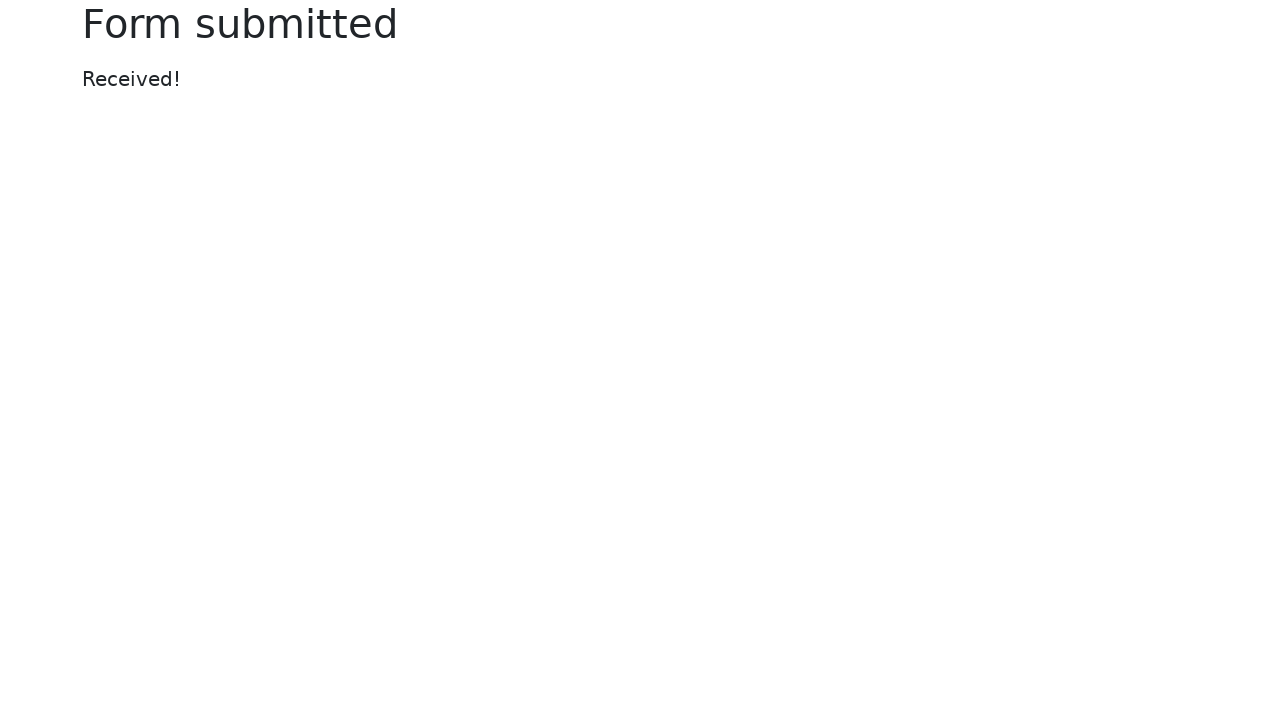